Tests drag and drop action by dragging 'box A' element onto 'box B' element

Starting URL: https://crossbrowsertesting.github.io/drag-and-drop

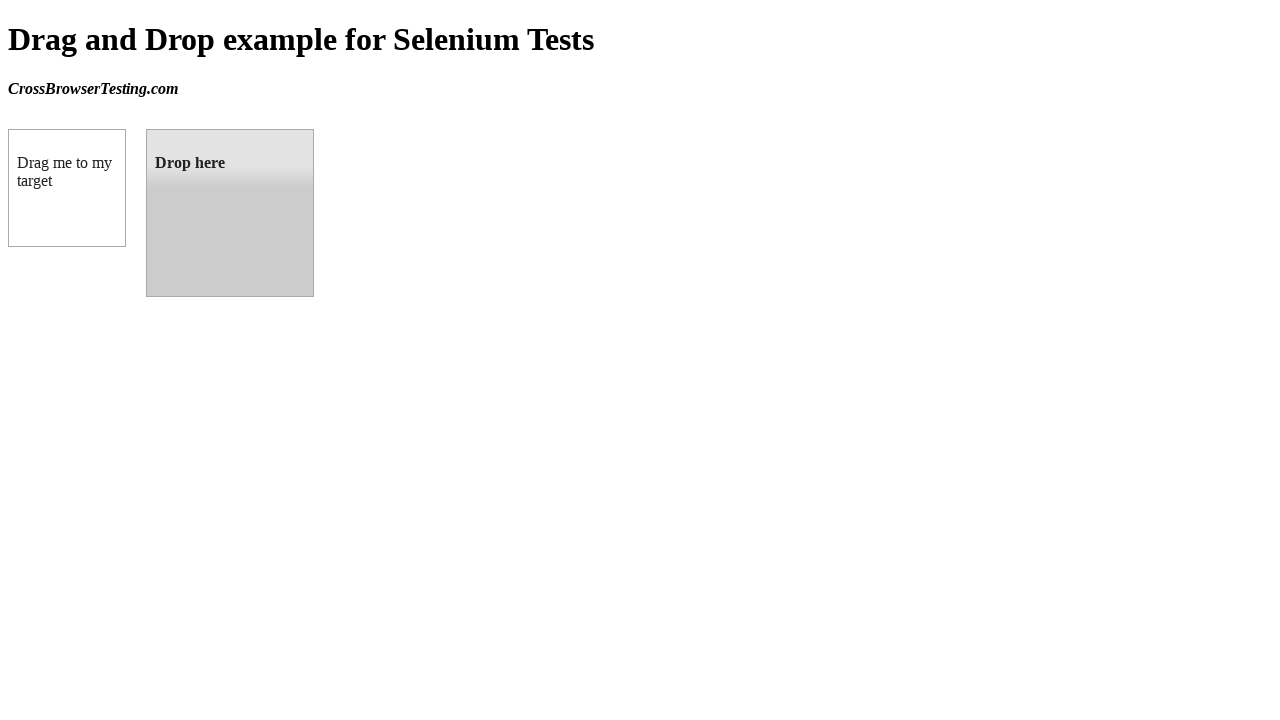

Waited for draggable element 'box A' to be visible
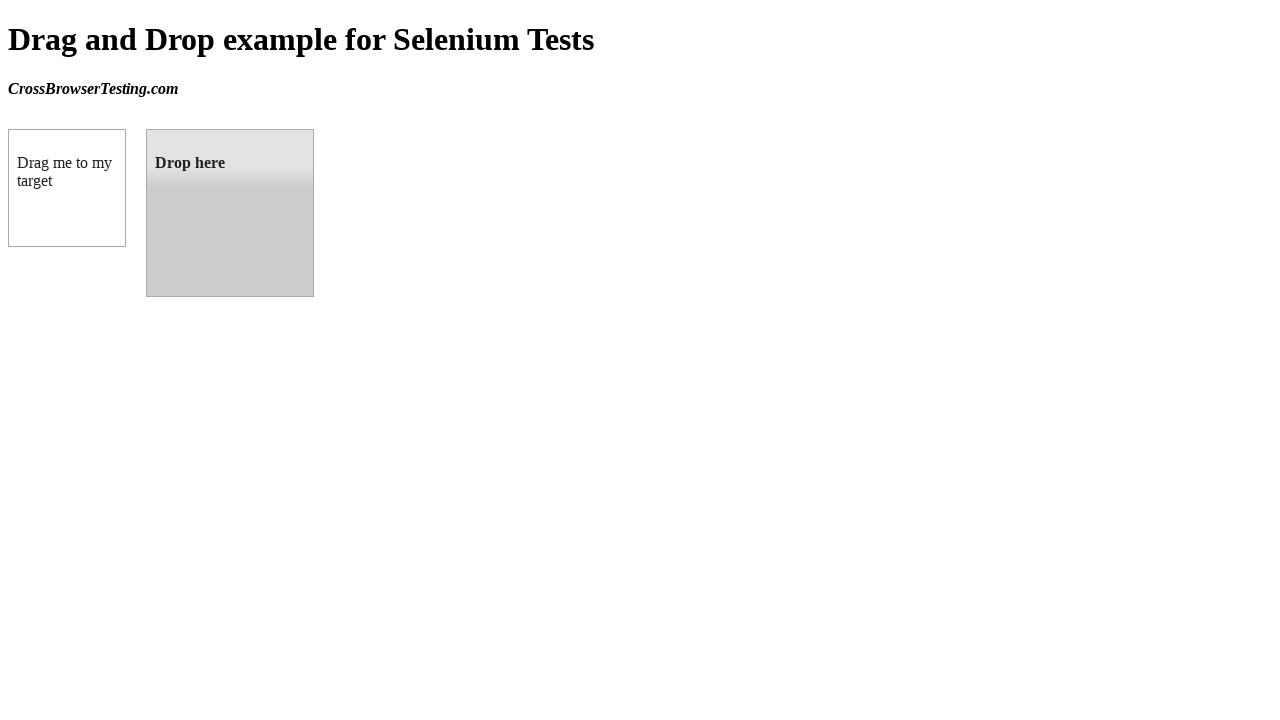

Waited for droppable element 'box B' to be visible
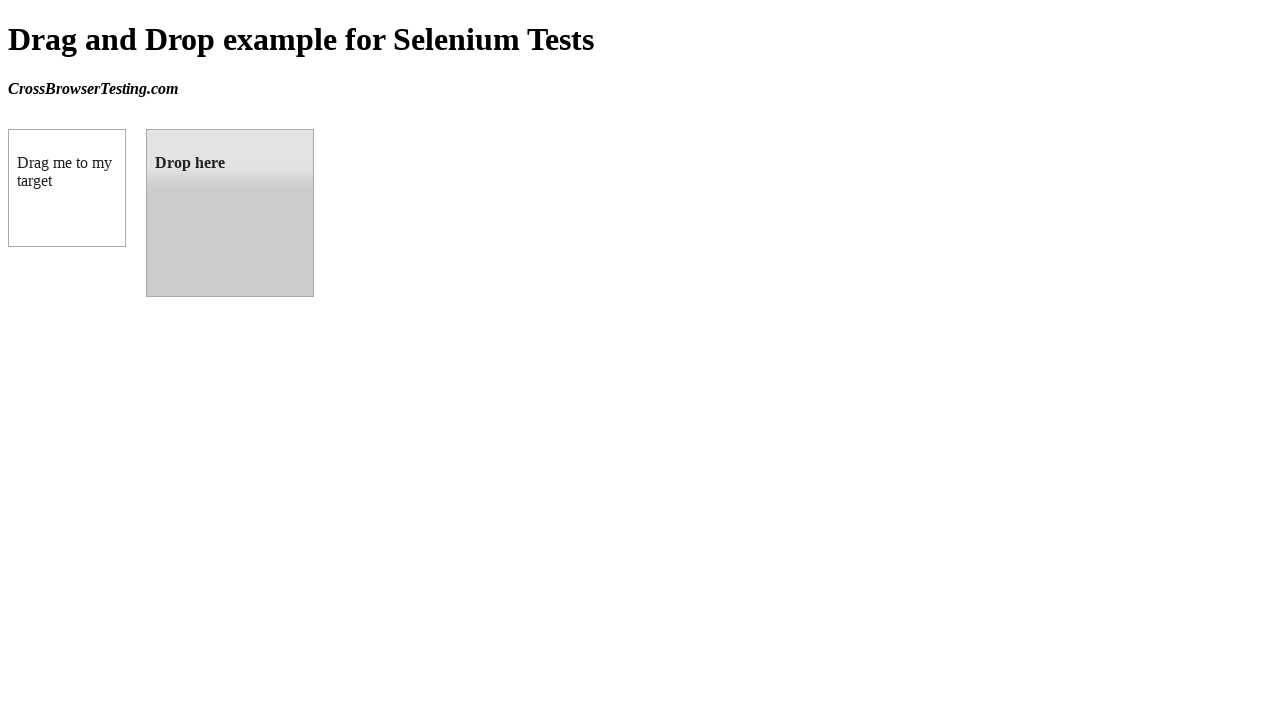

Located 'box A' (draggable element)
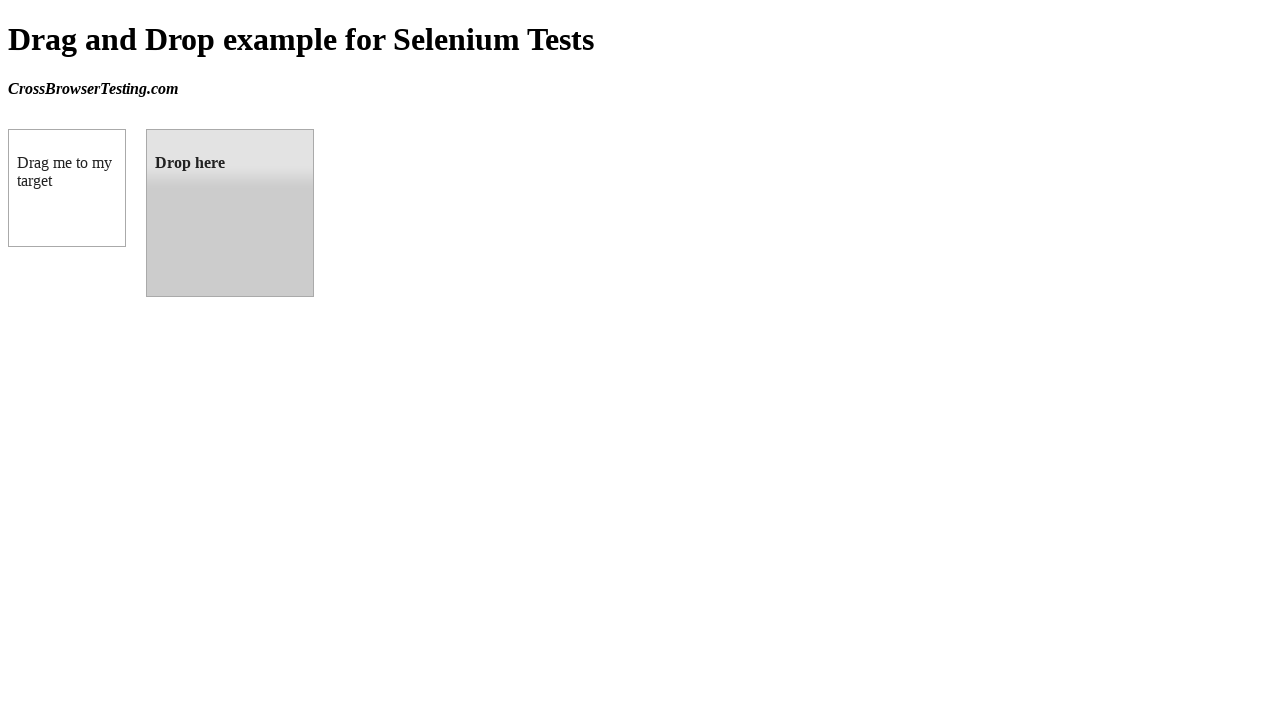

Located 'box B' (droppable element)
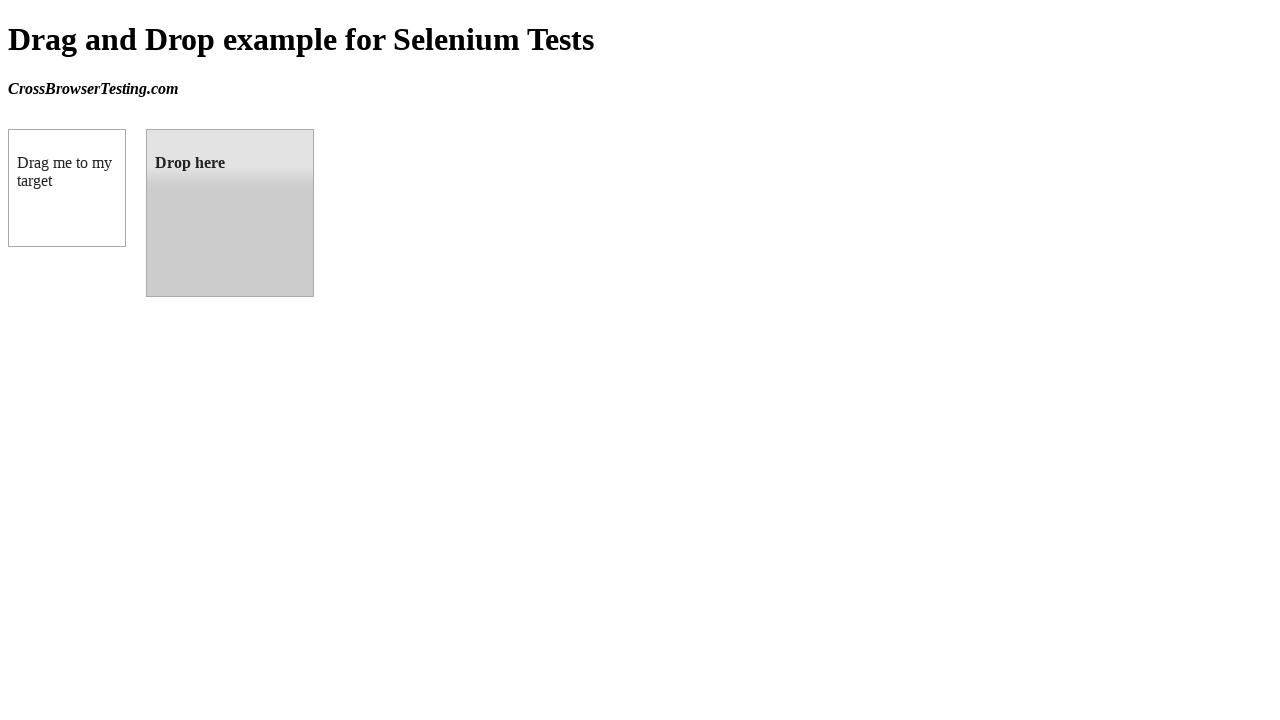

Dragged 'box A' onto 'box B' at (230, 213)
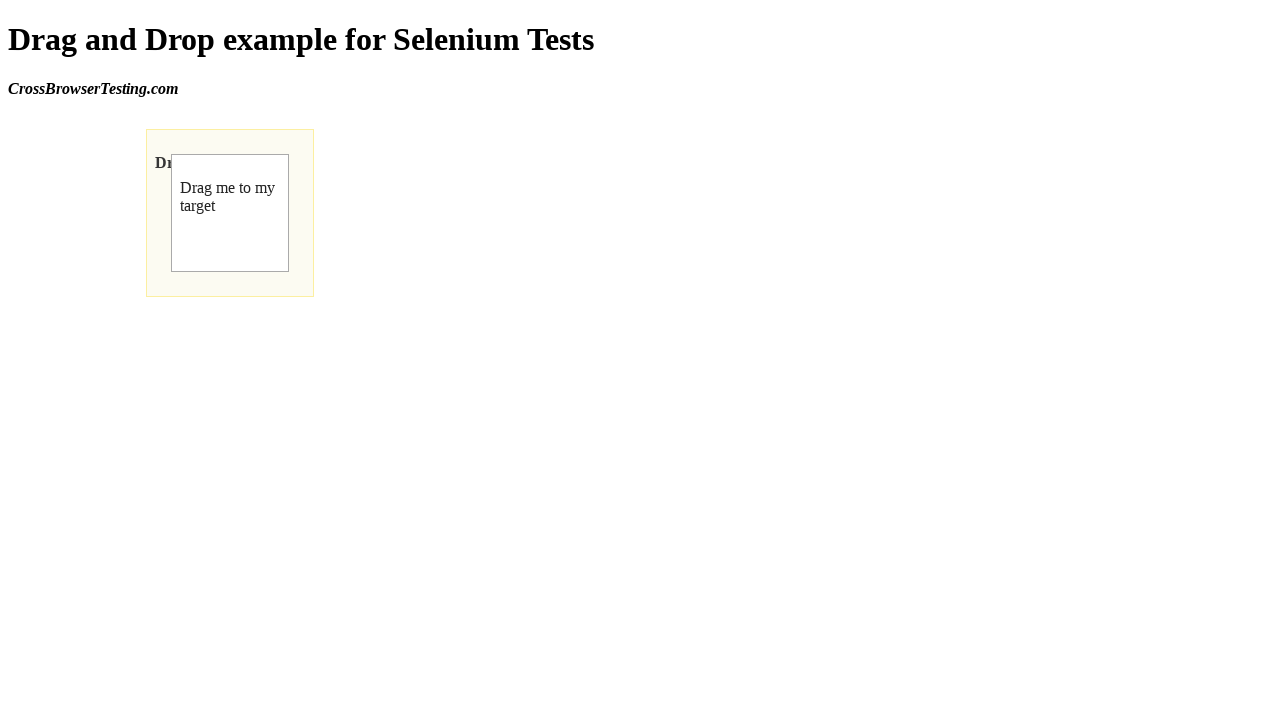

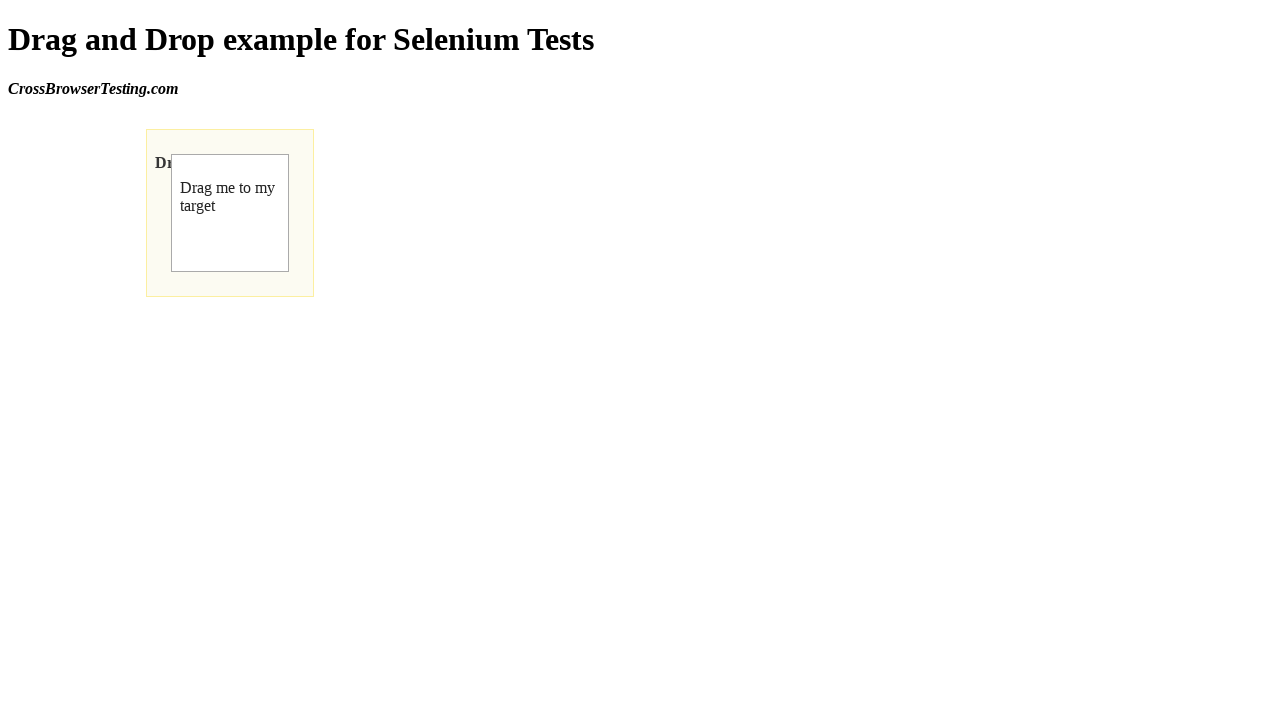